Tests how the CogniFit website appears on a mobile screen (375x667 iPhone size) by checking that content fits within the viewport and main title is visible

Starting URL: https://www.cognifit.com/

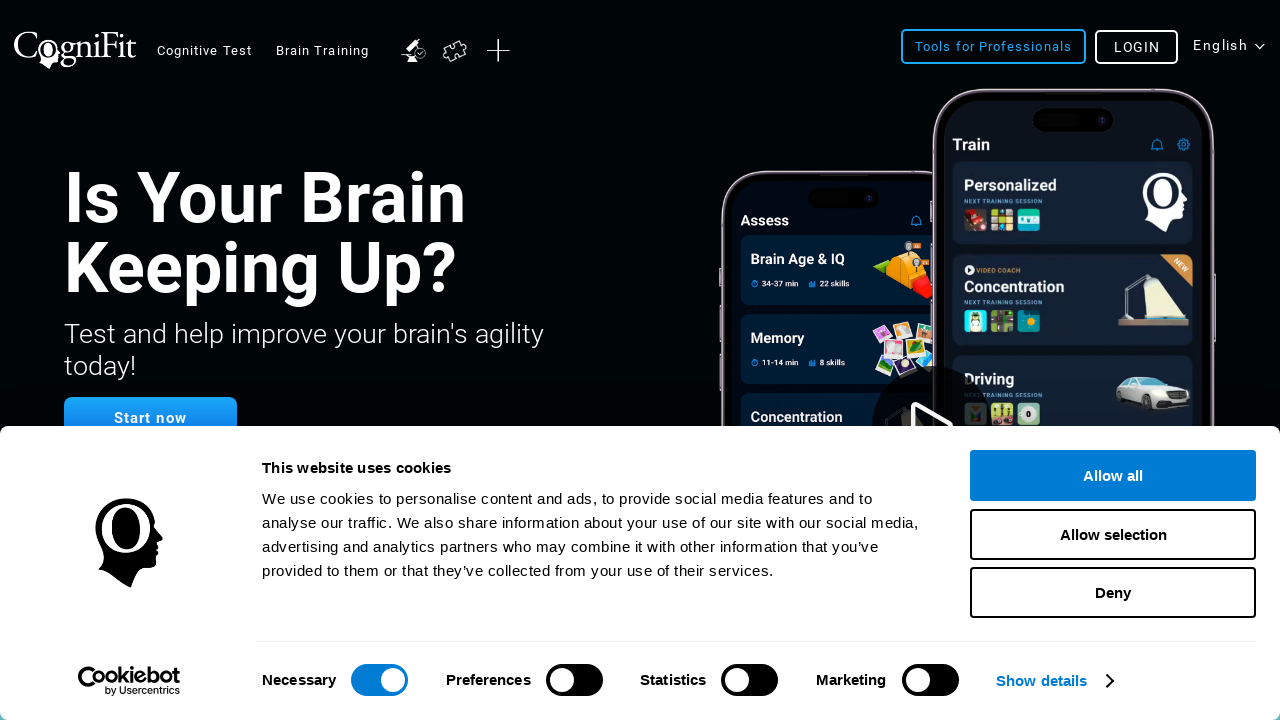

Set viewport to mobile size (375x667 iPhone)
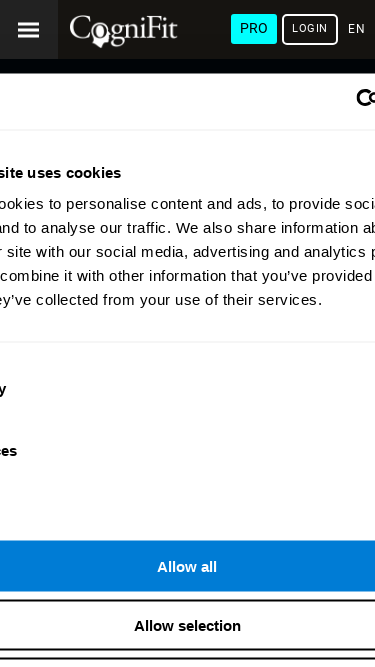

Waited for page content to load (domcontentloaded)
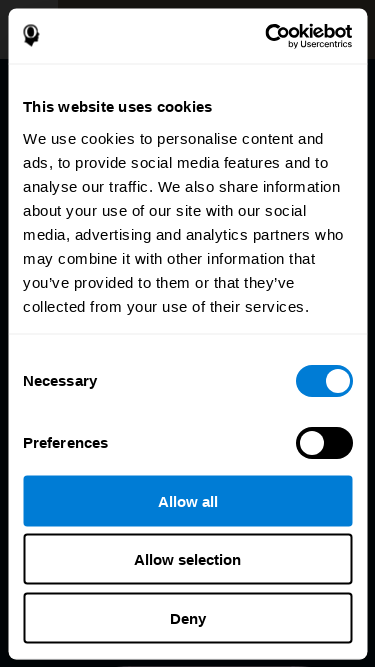

Evaluated page body width: 375px
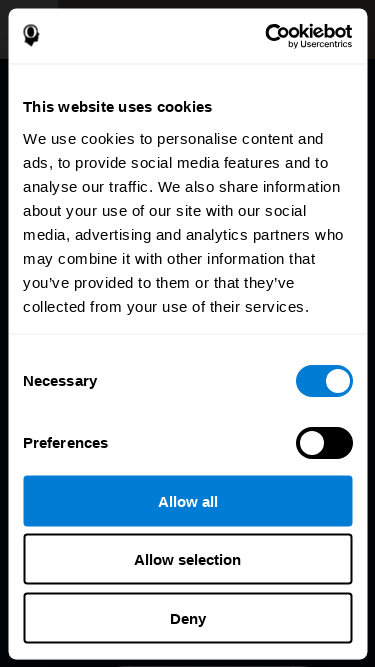

Asserted page width 375px fits within mobile viewport (≤400px)
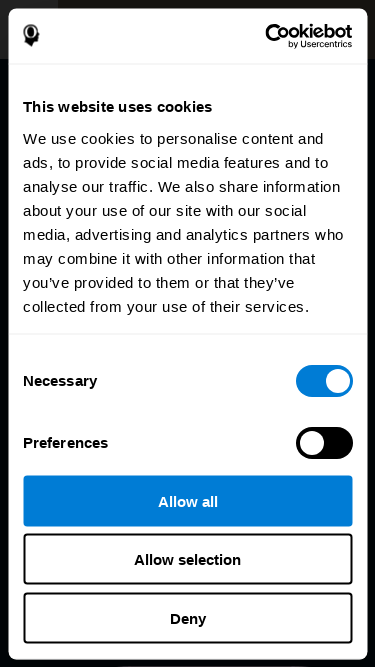

Located main title elements (h1 or h2)
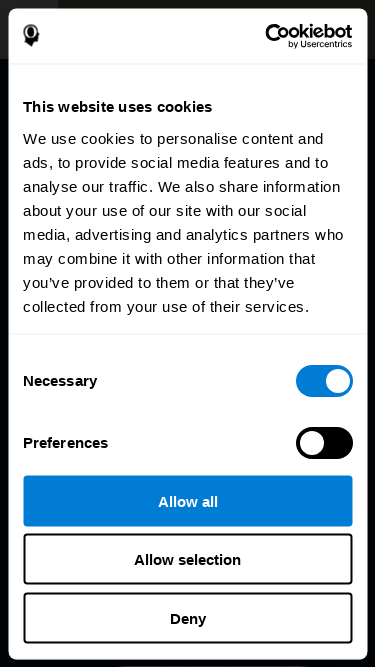

Verified main title is visible on mobile viewport
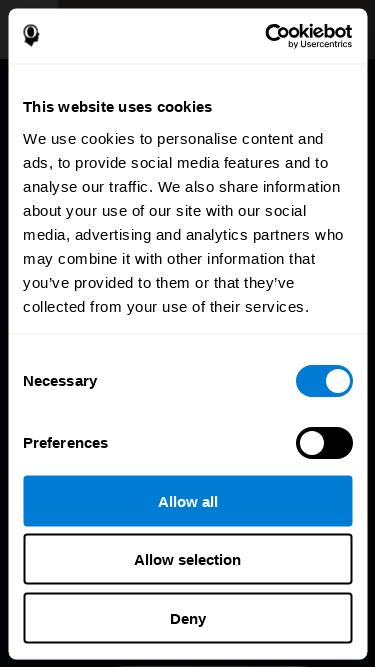

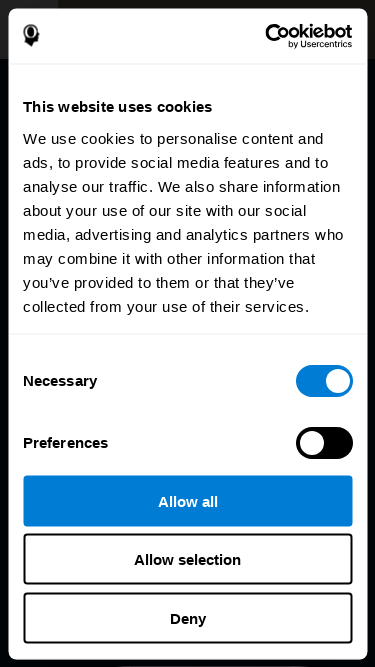